Tests login form validation by submitting valid username with empty password and verifying the password required error message

Starting URL: https://www.saucedemo.com

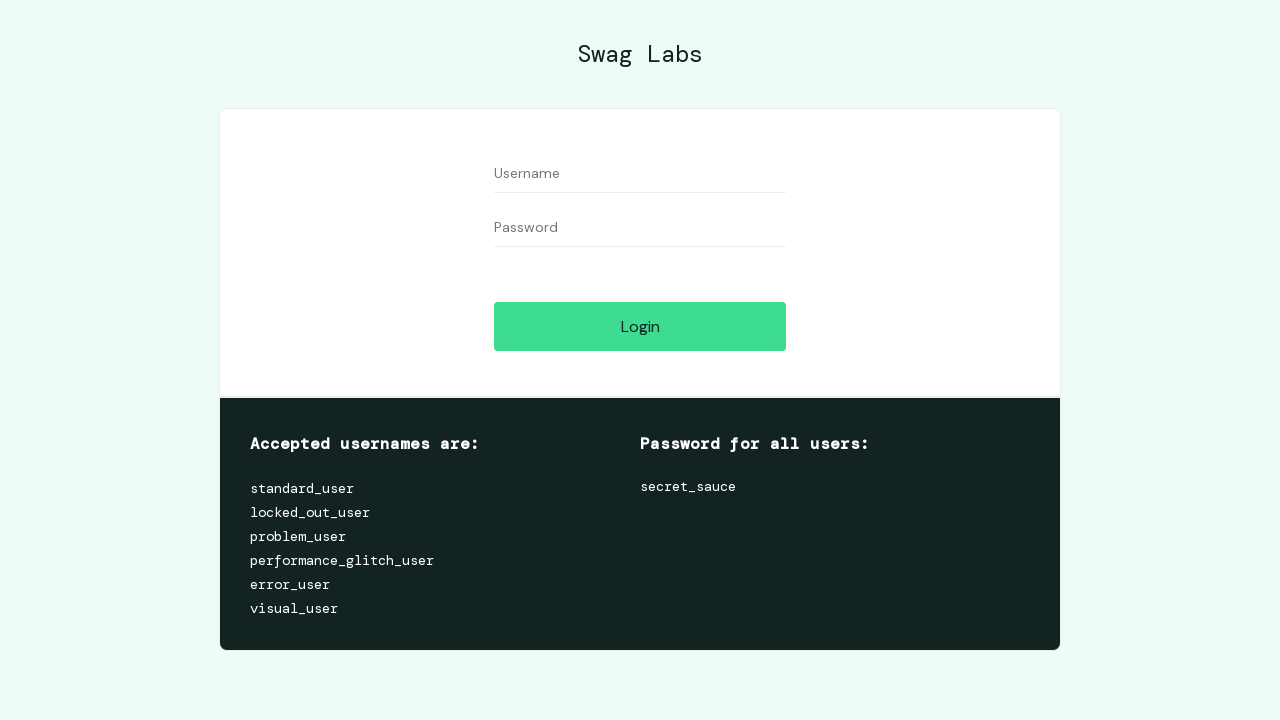

Filled username field with 'standard_user' on input#user-name
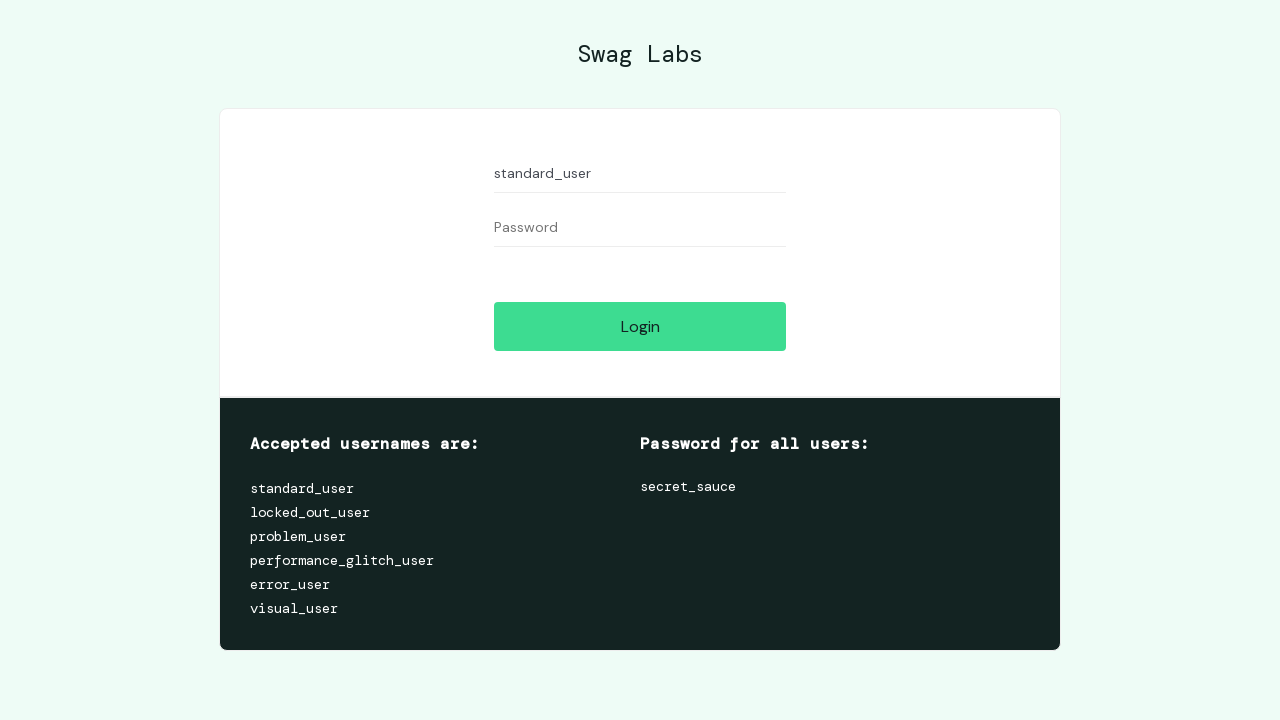

Left password field empty on input#password
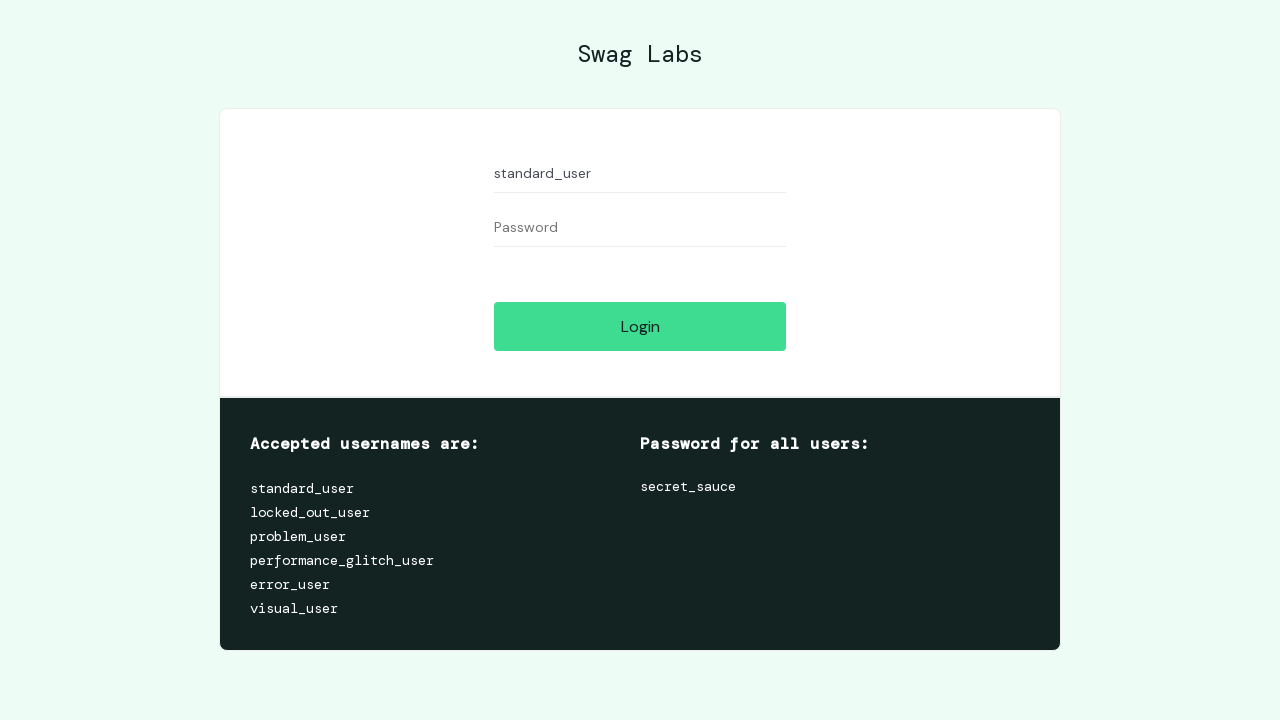

Clicked login button to submit form at (640, 326) on #login-button
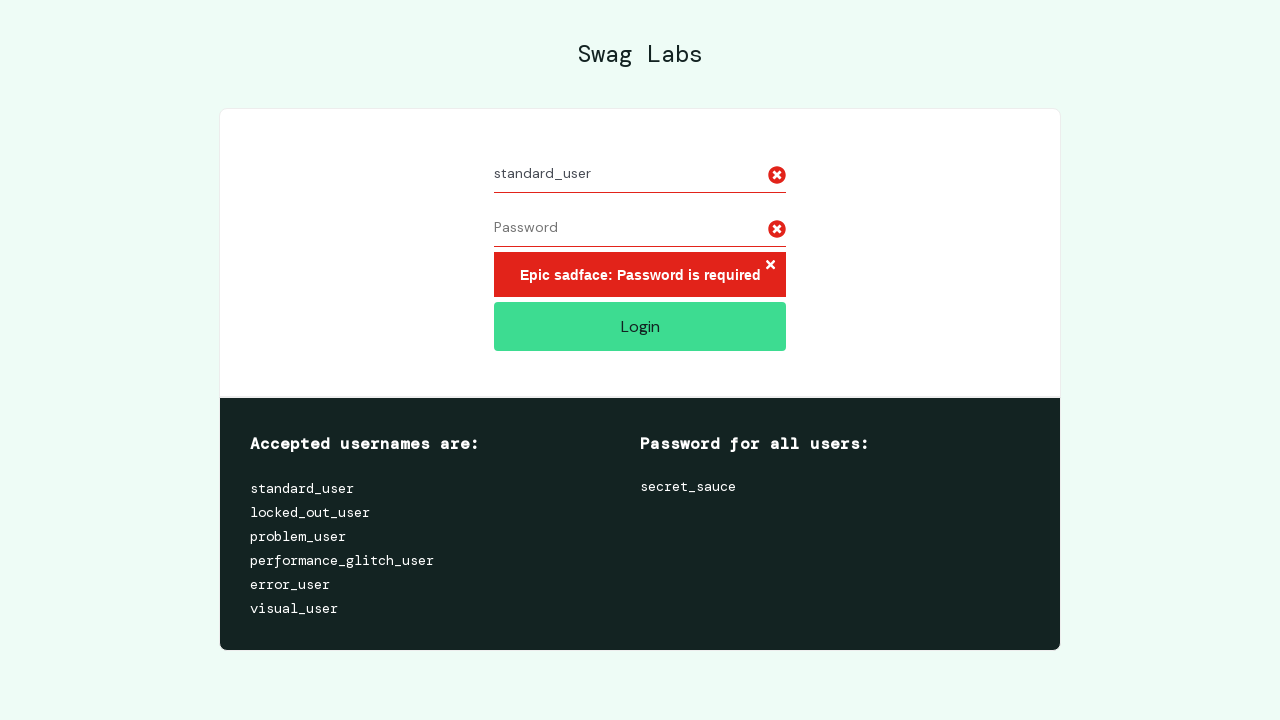

Password required error message appeared
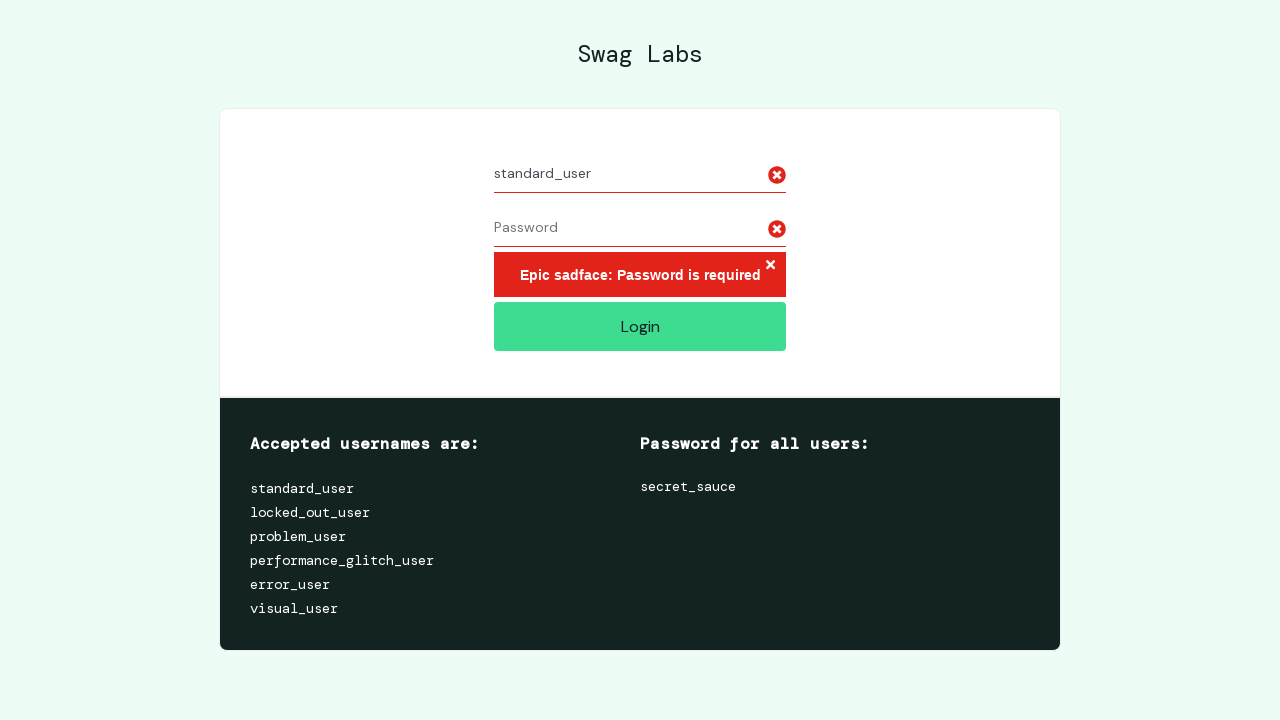

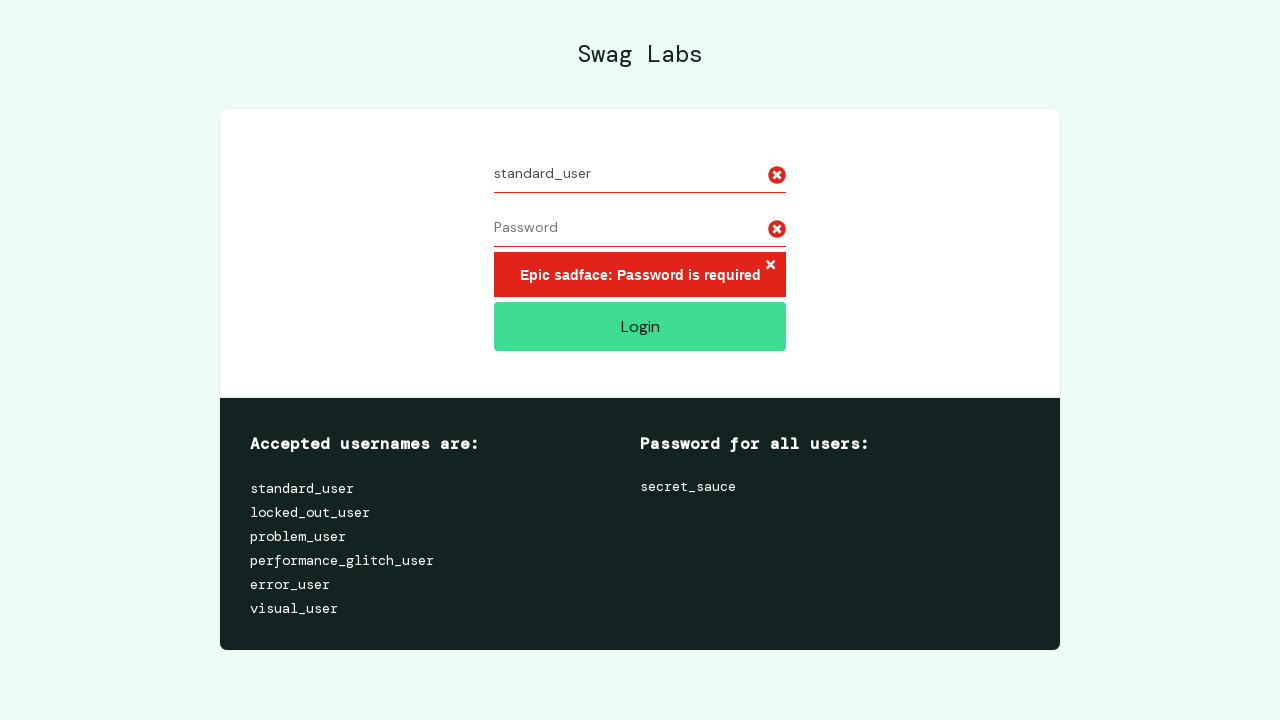